Navigates to WebdriverIO homepage and verifies that the Get Started button is clickable

Starting URL: https://webdriver.io

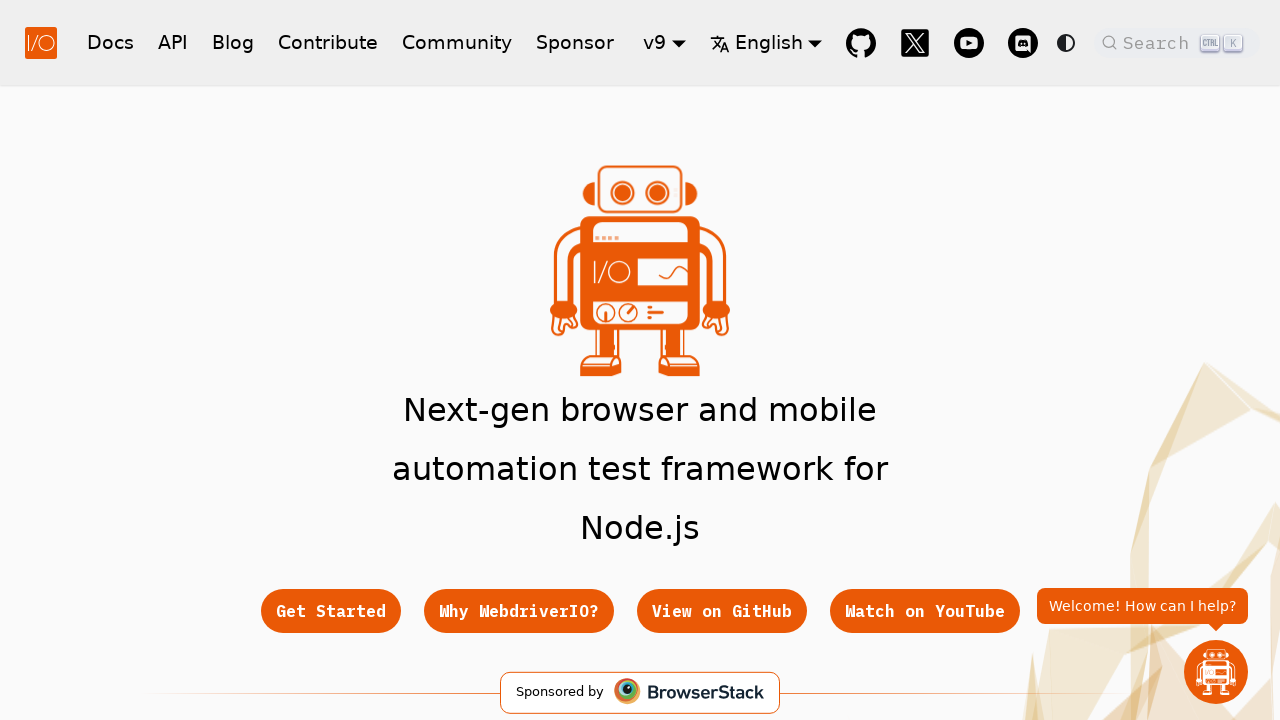

Navigated to WebdriverIO homepage
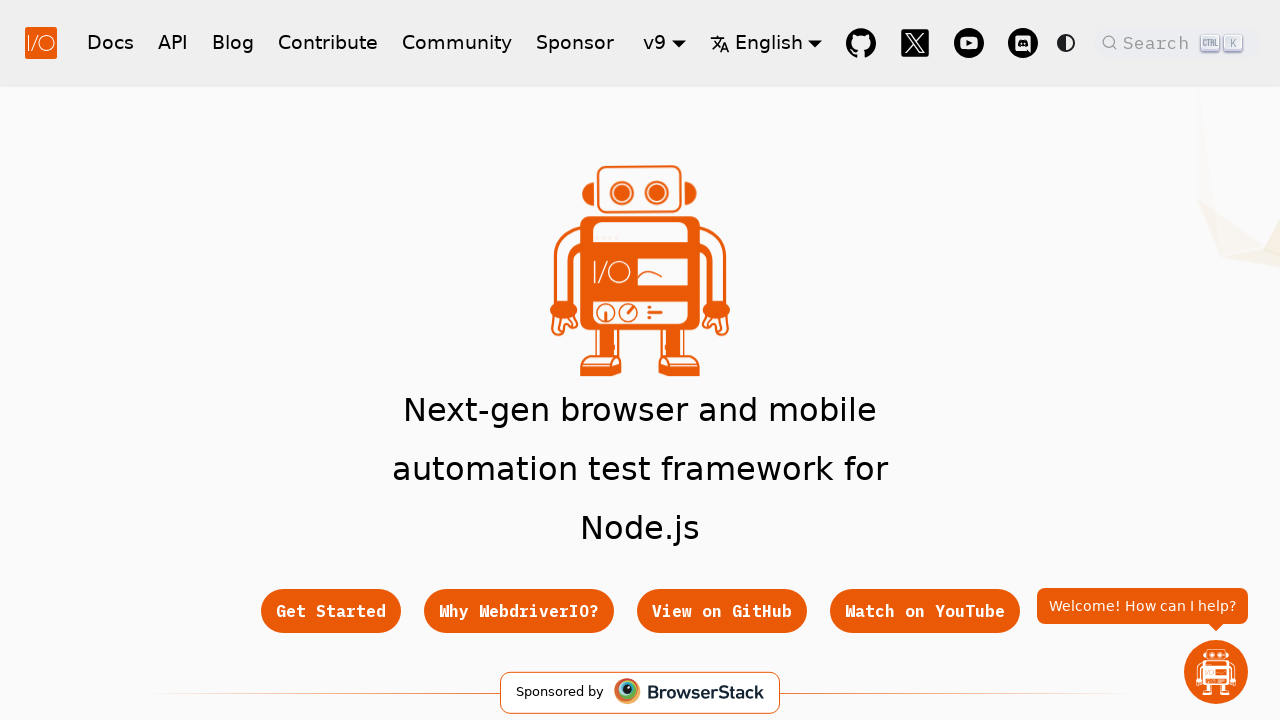

Get Started button is visible
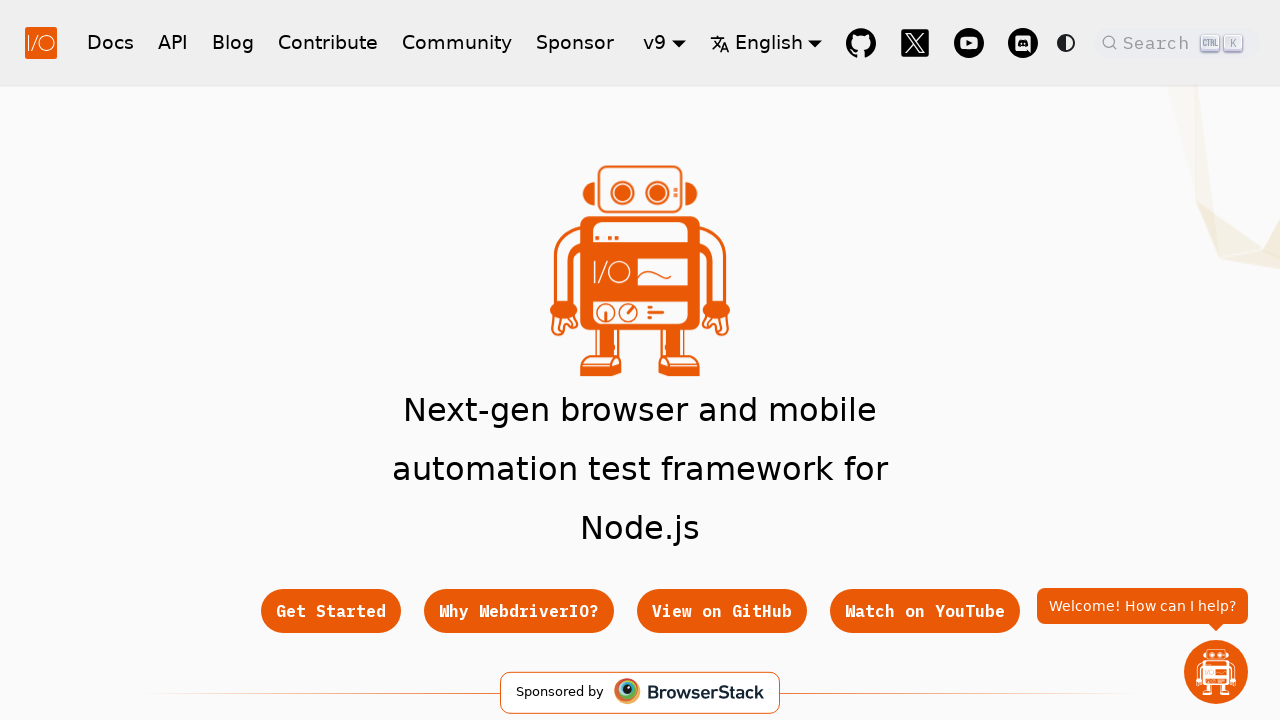

Verified Get Started button is enabled and clickable
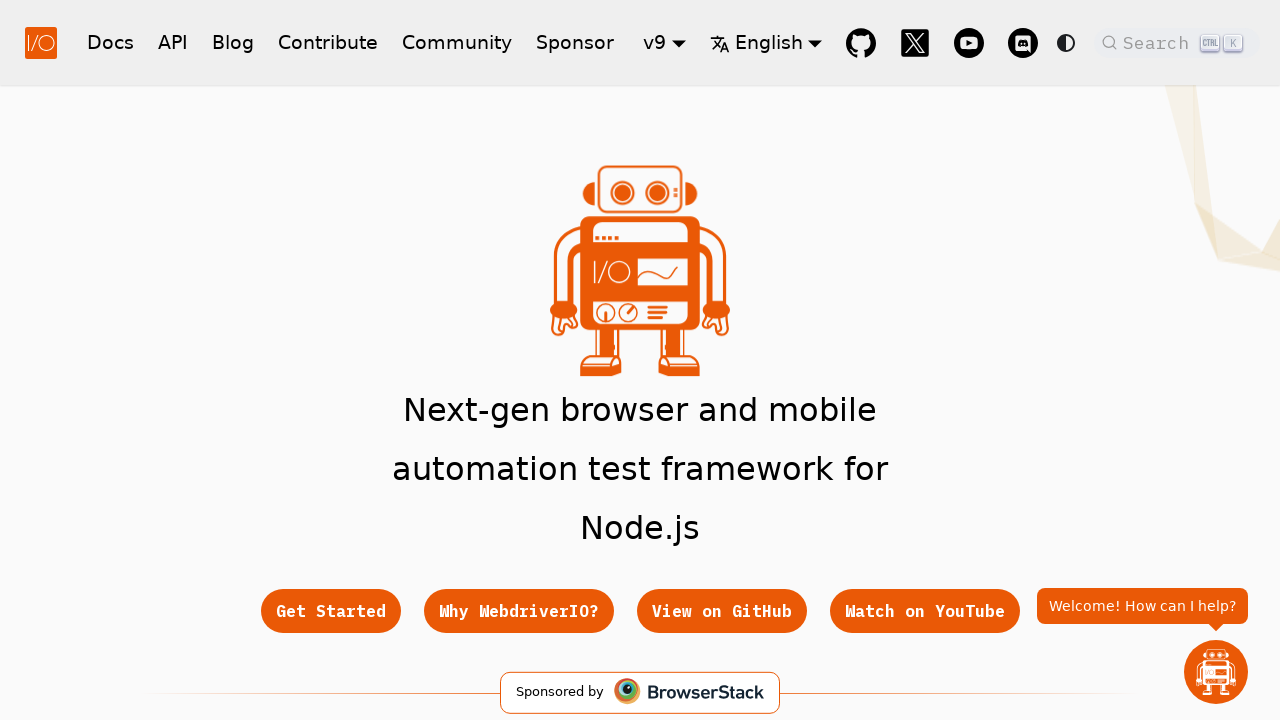

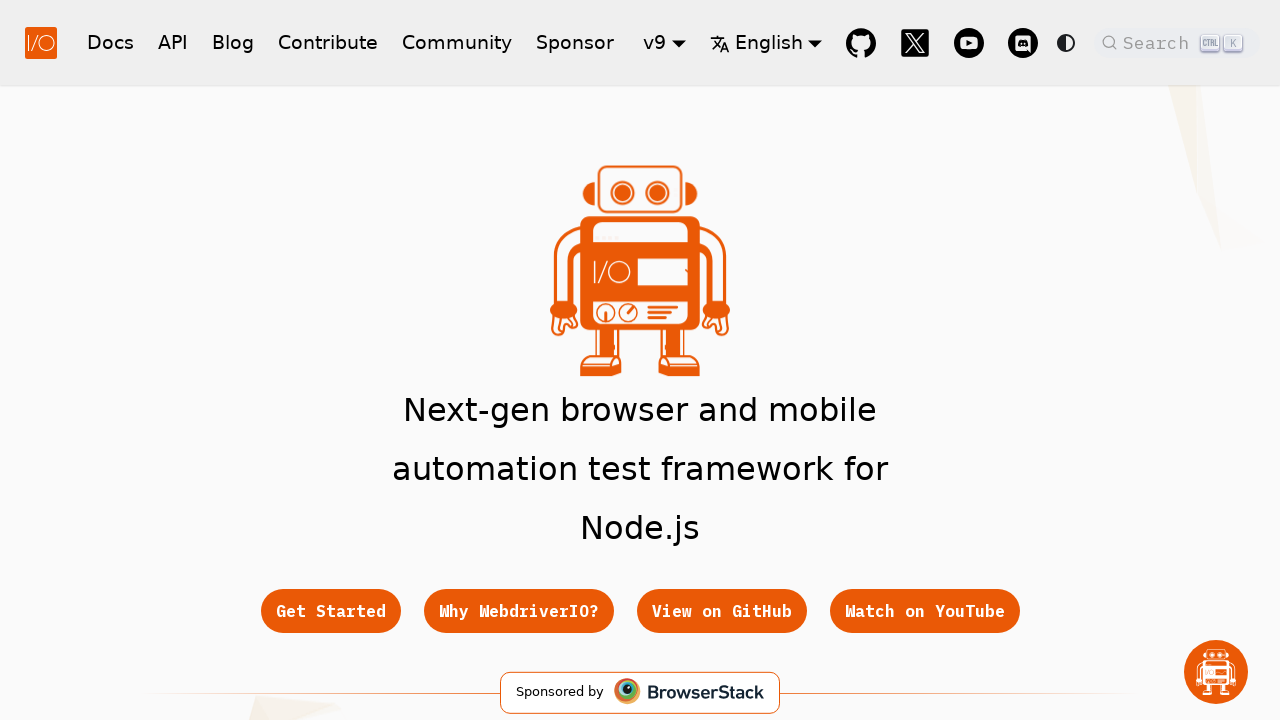